Tests drag and drop functionality by dragging the "Drag me" element onto the "Drop here" target area and verifying the text changes to "Dropped!"

Starting URL: https://demoqa.com/droppable

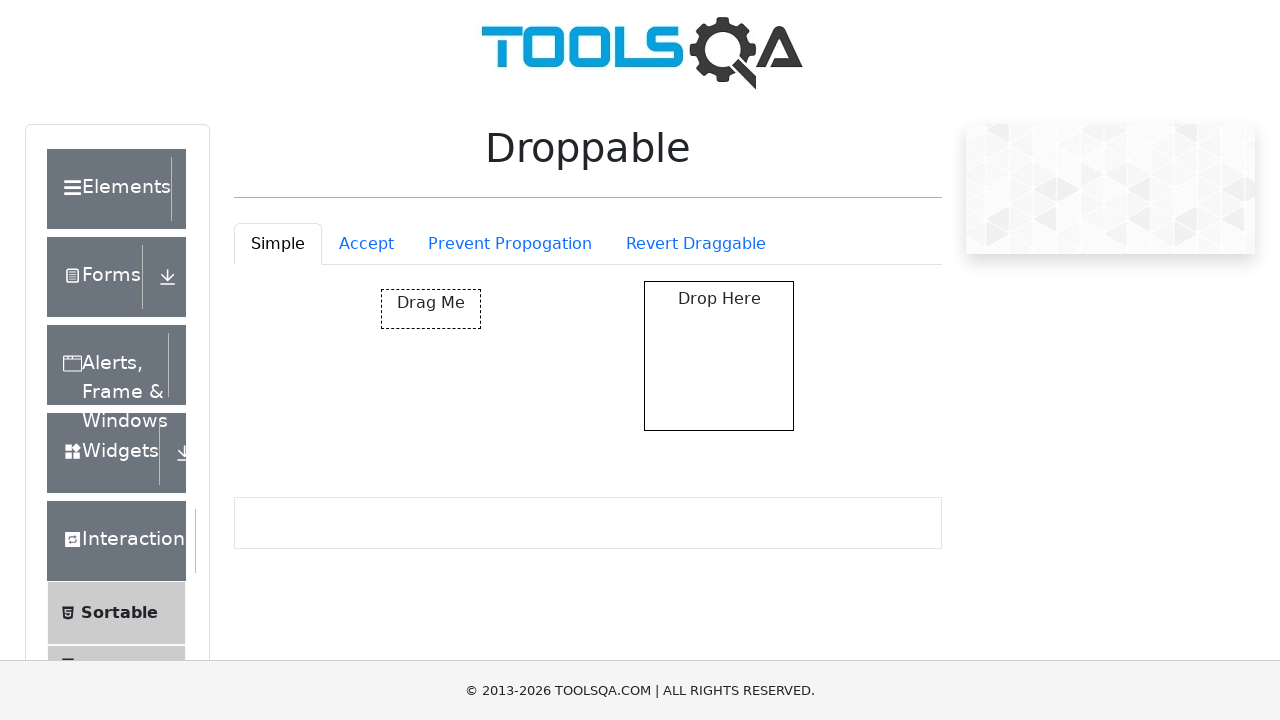

Navigated to droppable test page
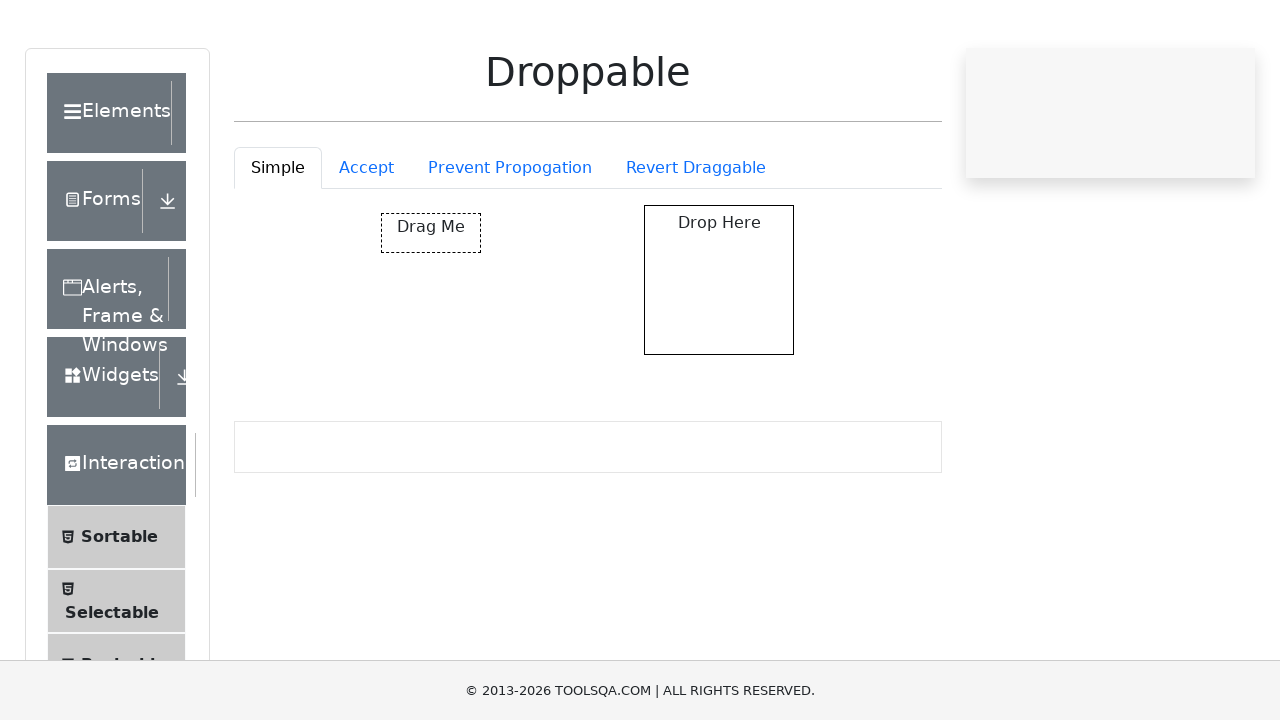

Located draggable element with id 'draggable'
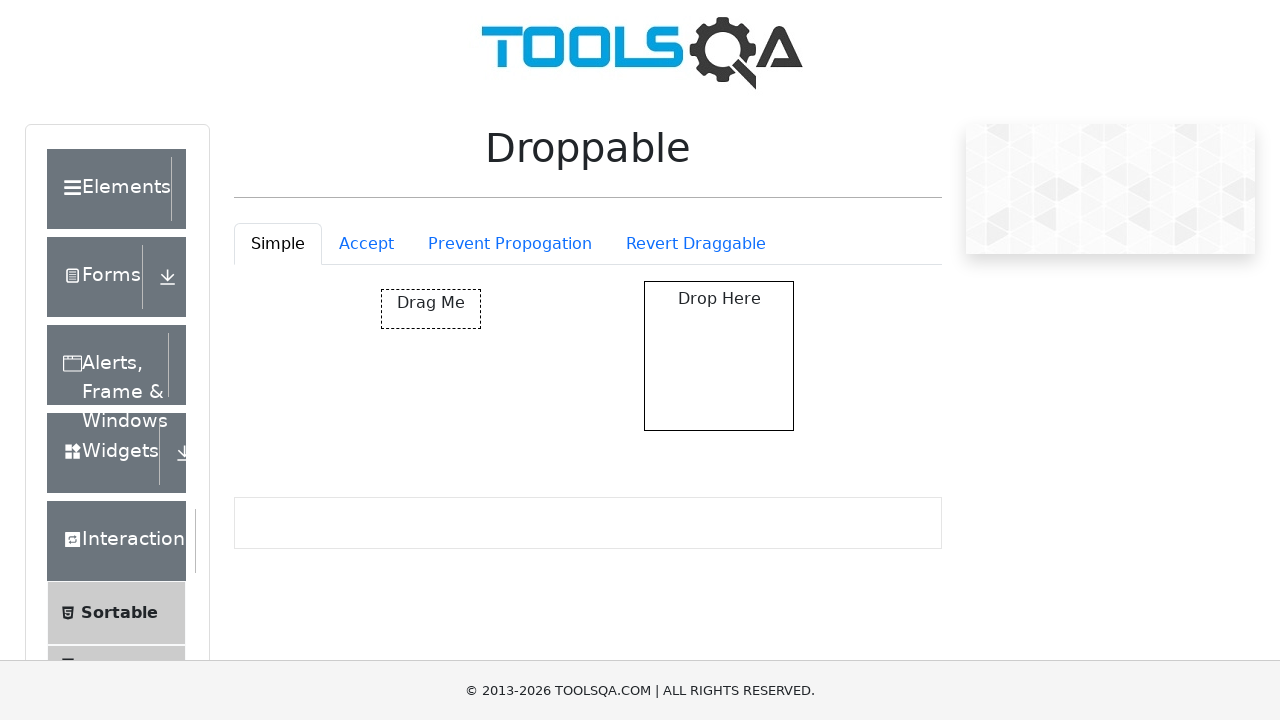

Located drop target element with id 'droppable'
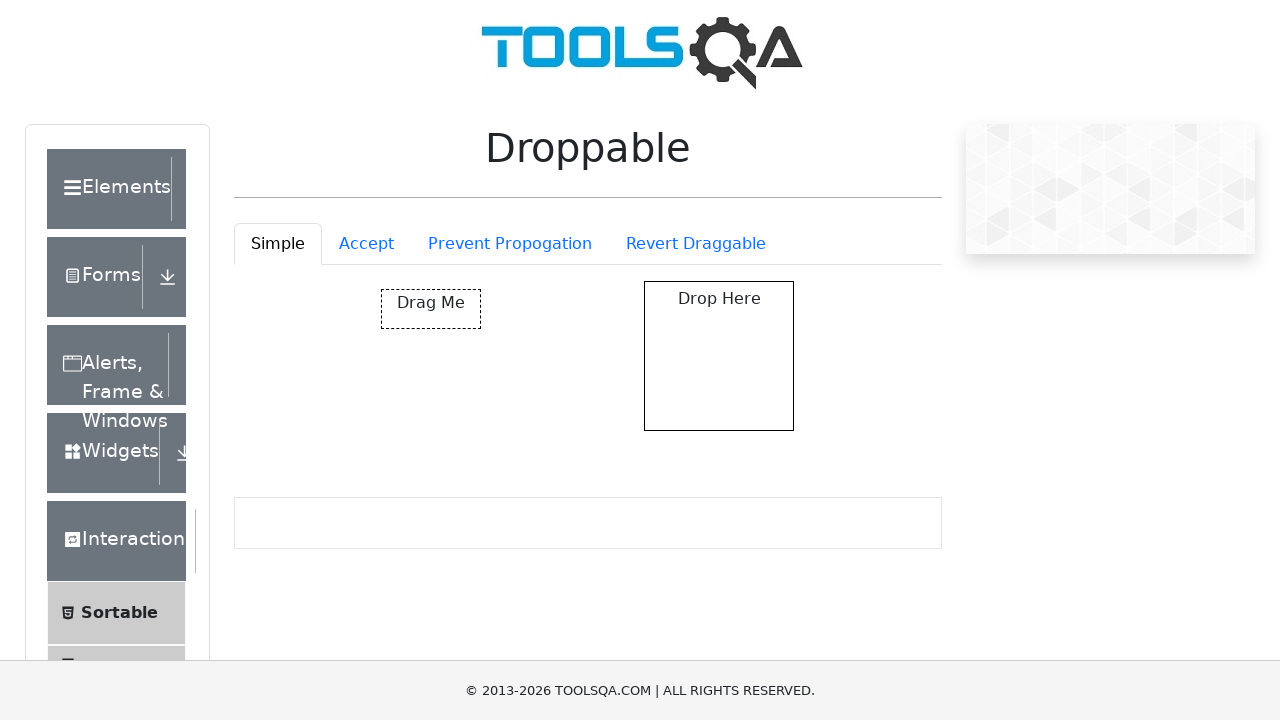

Dragged 'Drag me' element onto 'Drop here' target area at (719, 356)
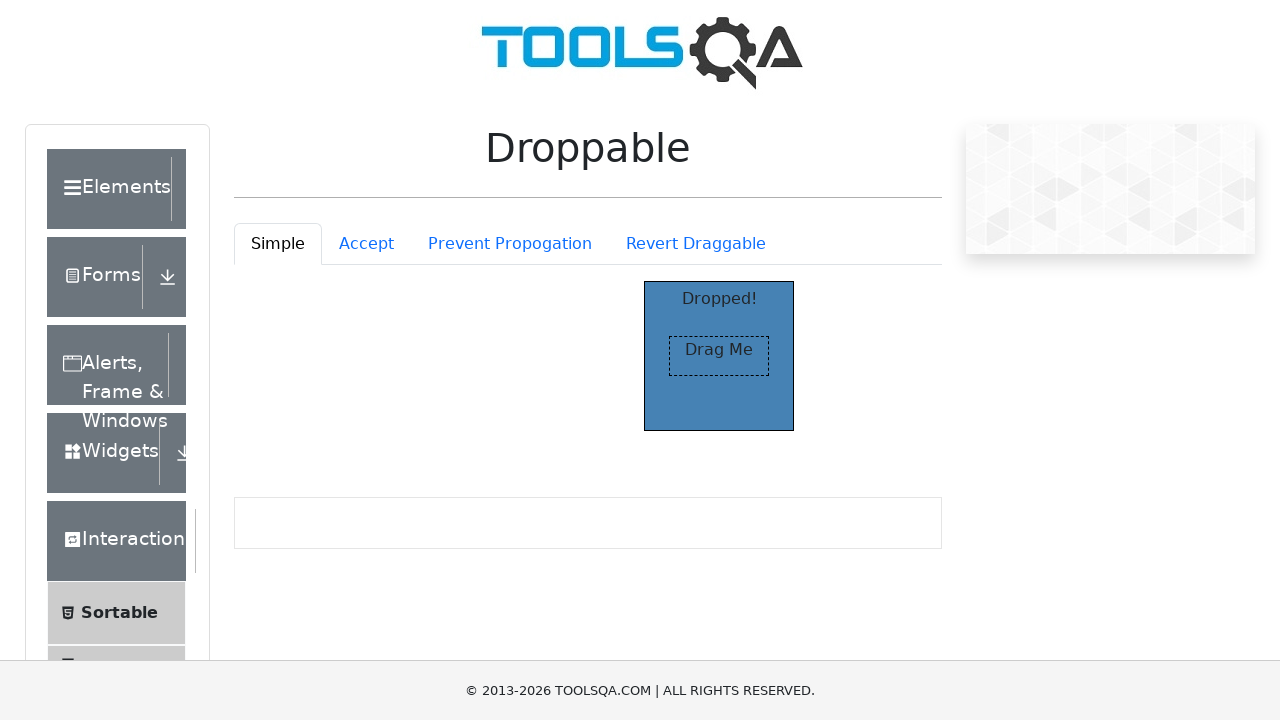

Verified that drop target text changed to 'Dropped!'
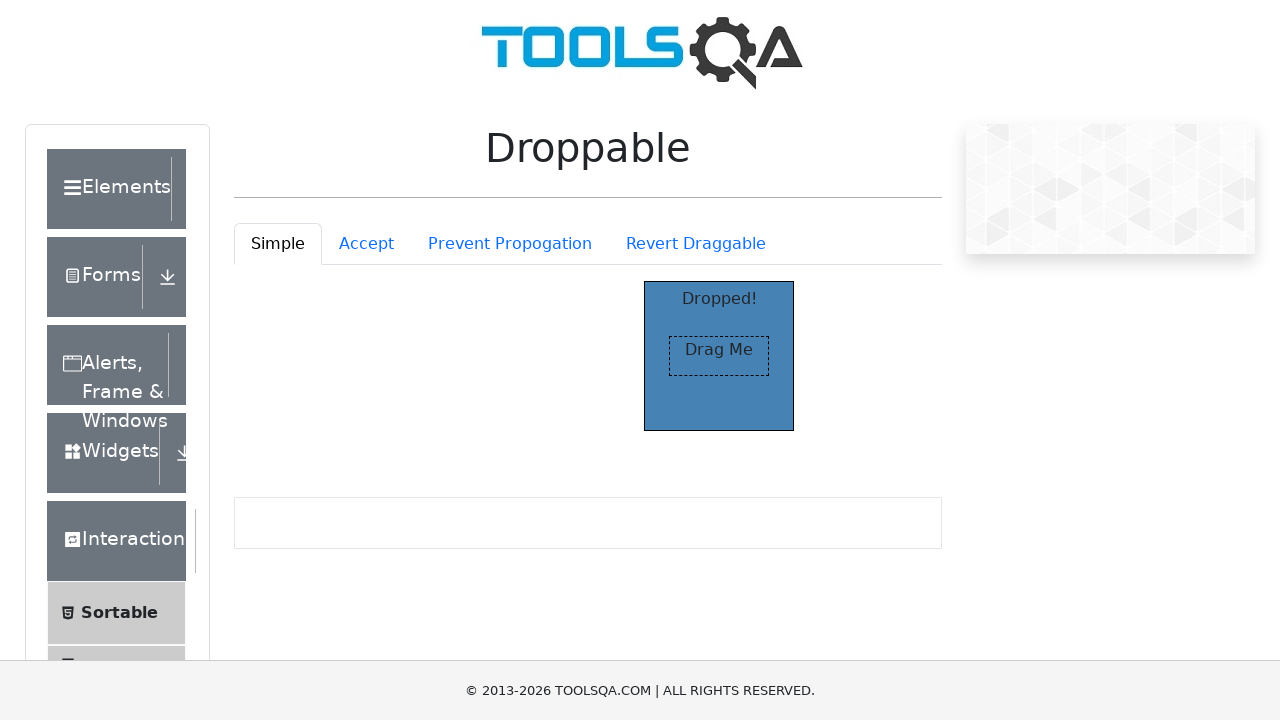

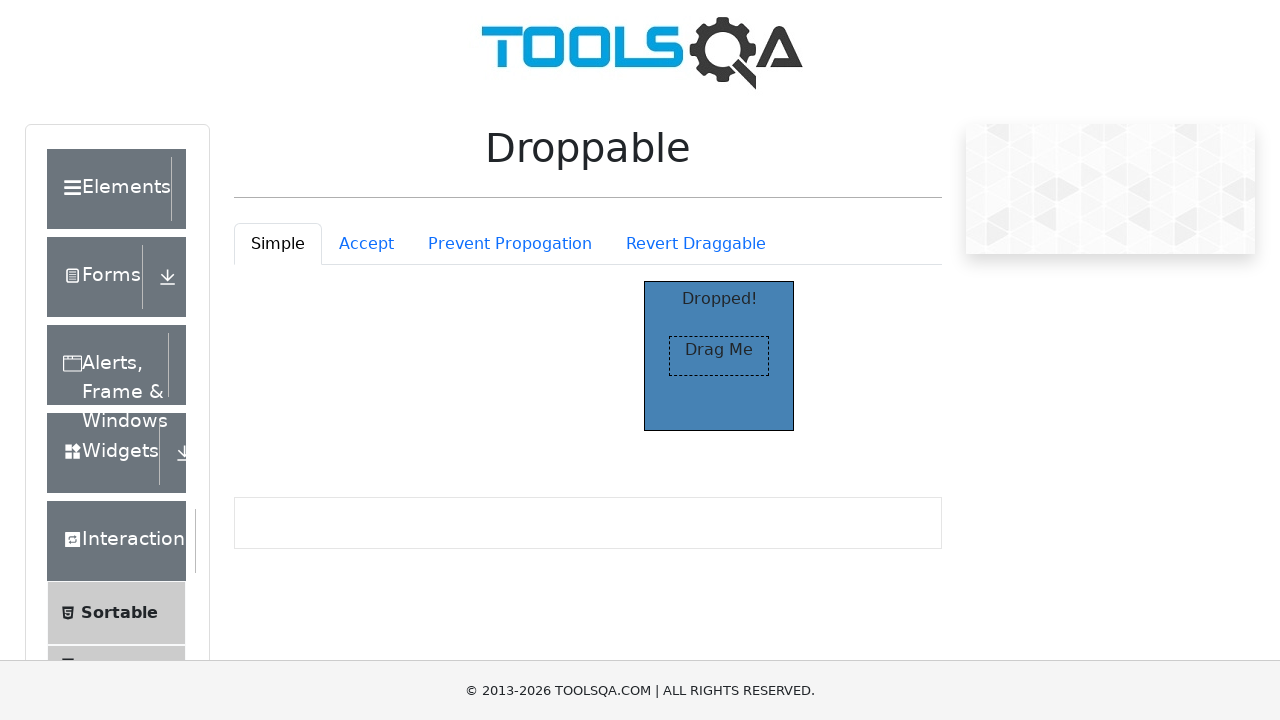